Tests entering integer values in the department ID field on a warehouse management application

Starting URL: https://andreldev.github.io/Almoxarifado/

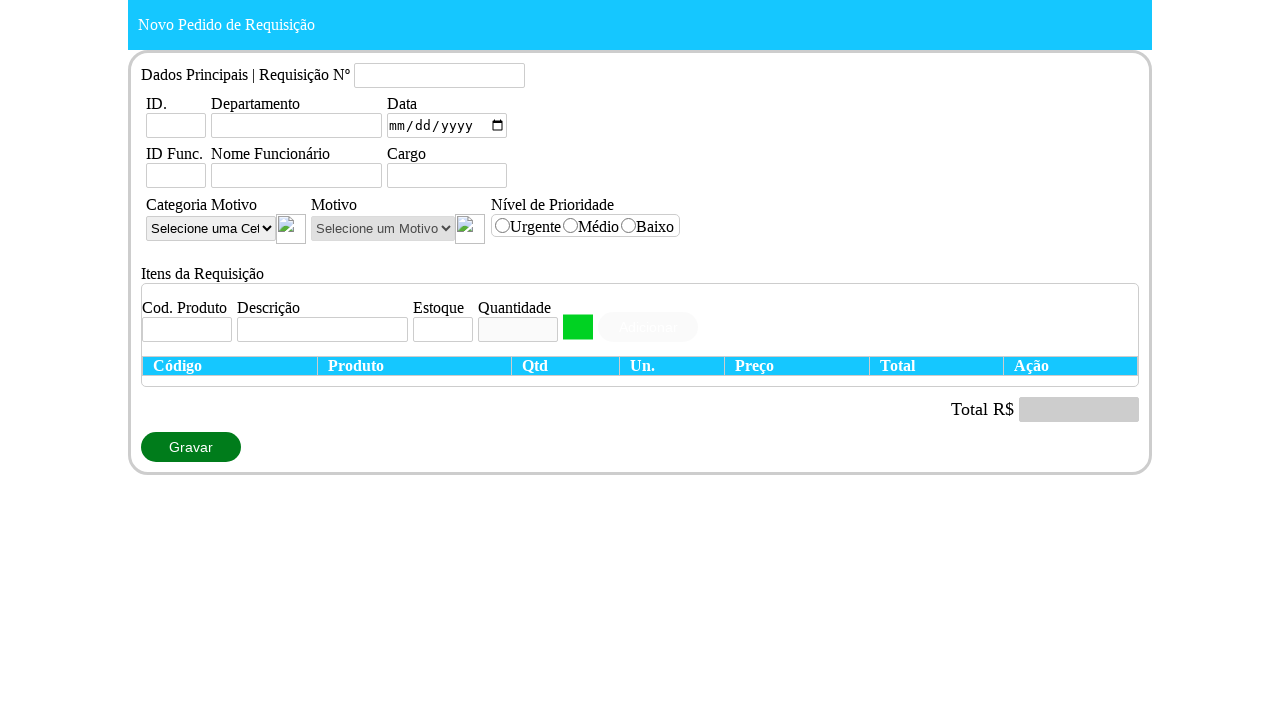

Set viewport size to 1360x720
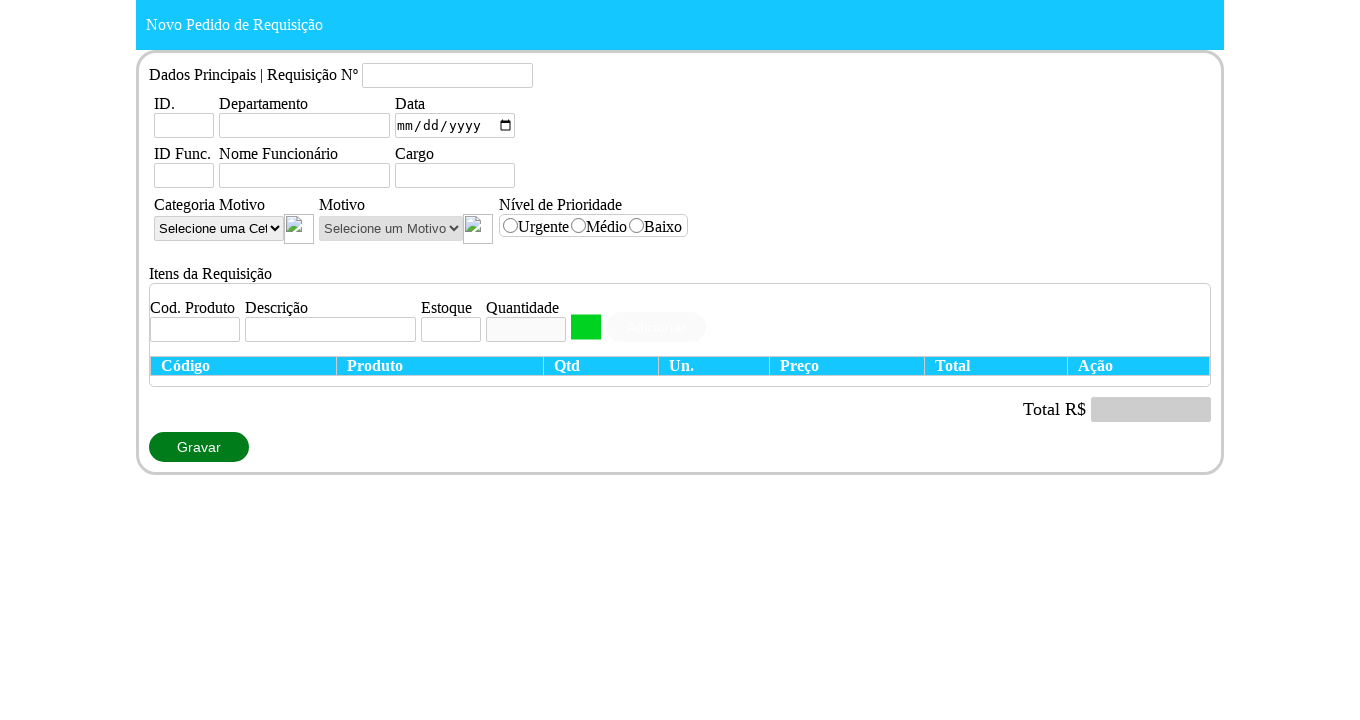

Clicked on the department ID field at (184, 126) on #idDepartamento
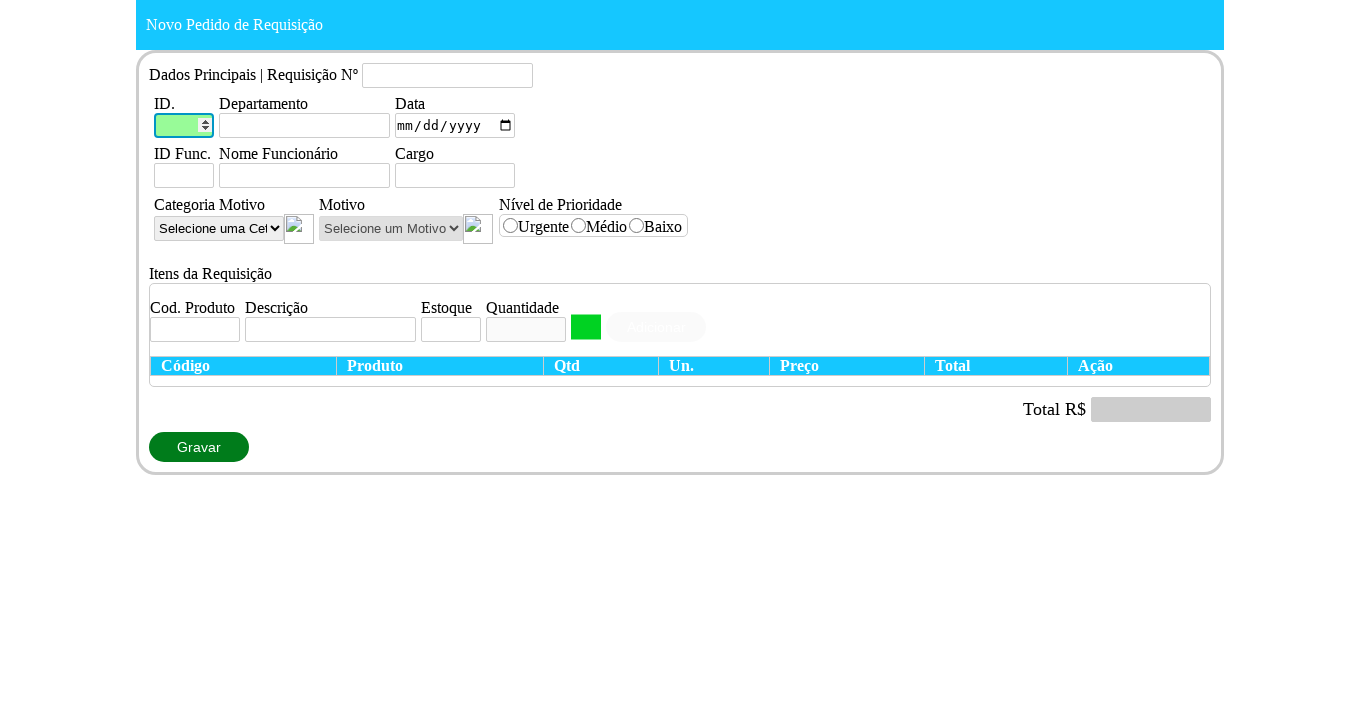

Entered integer value '11' in the department ID field on #idDepartamento
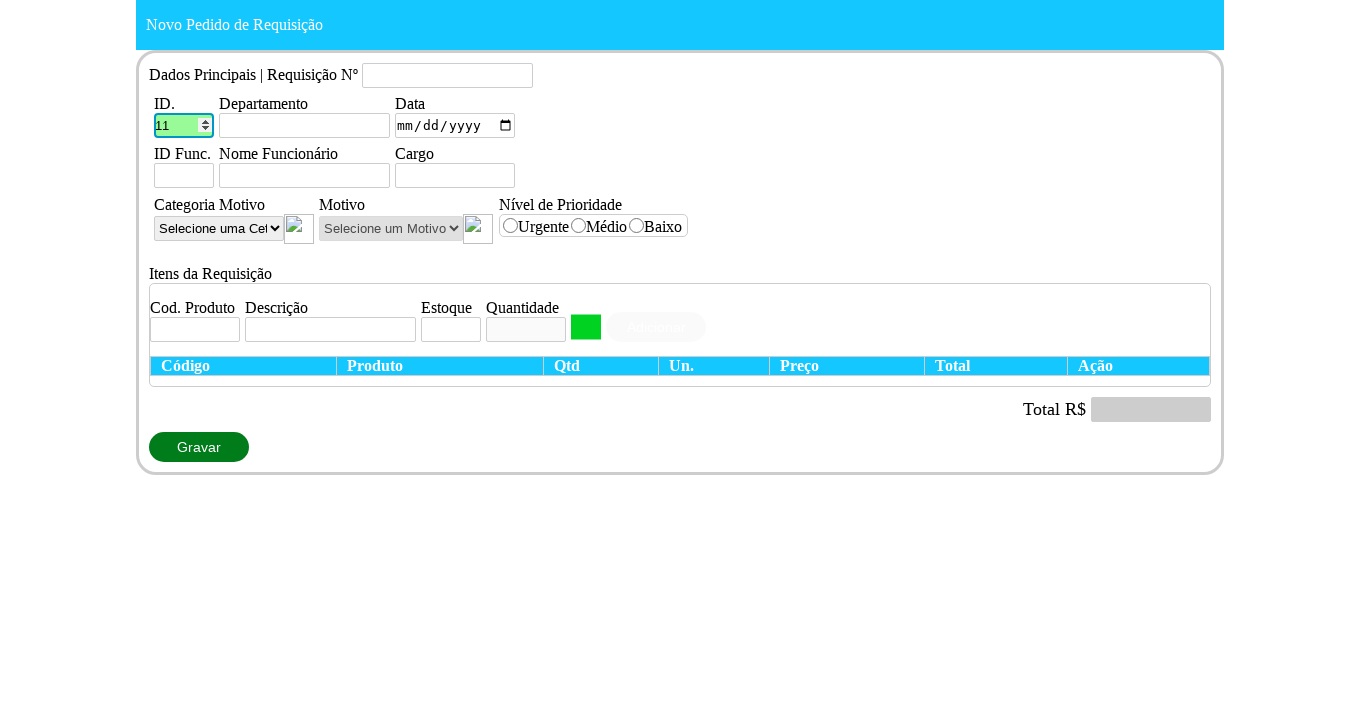

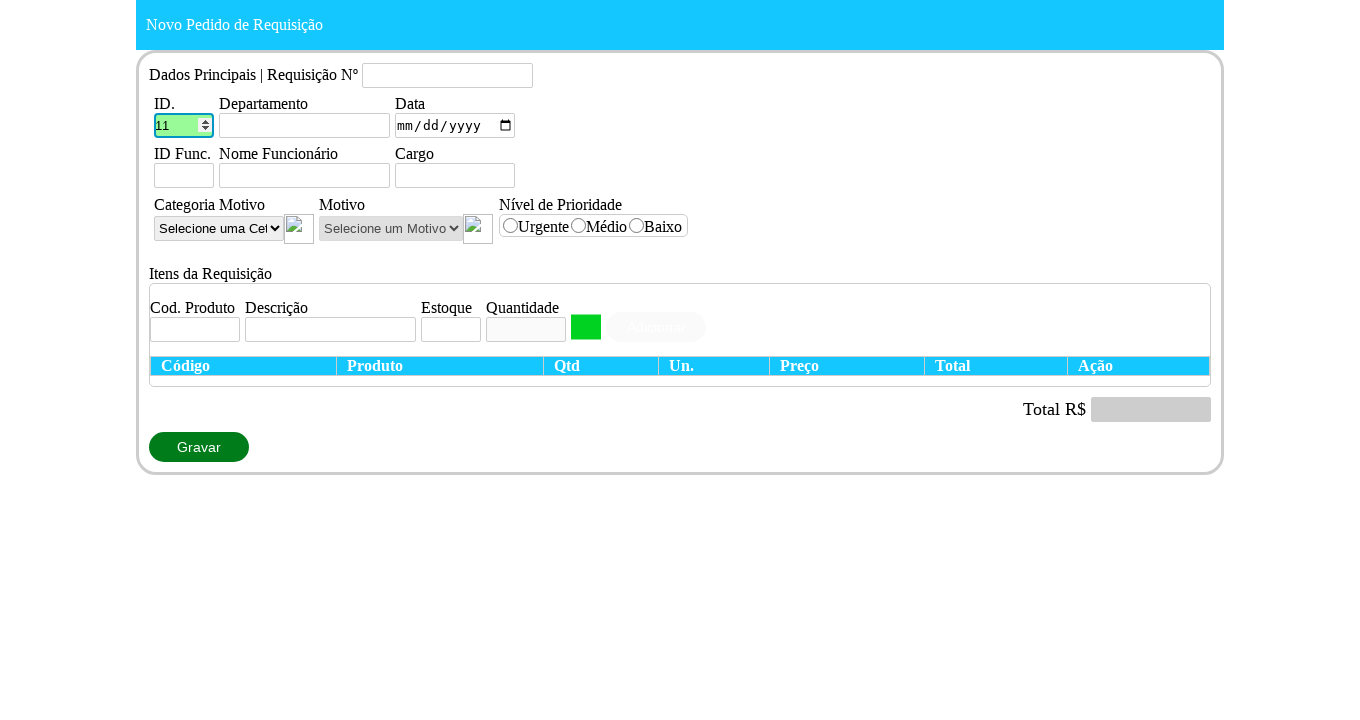